Navigates to the Automation Exercise homepage and verifies the page loads by checking the title is accessible.

Starting URL: https://www.automationexercise.com/

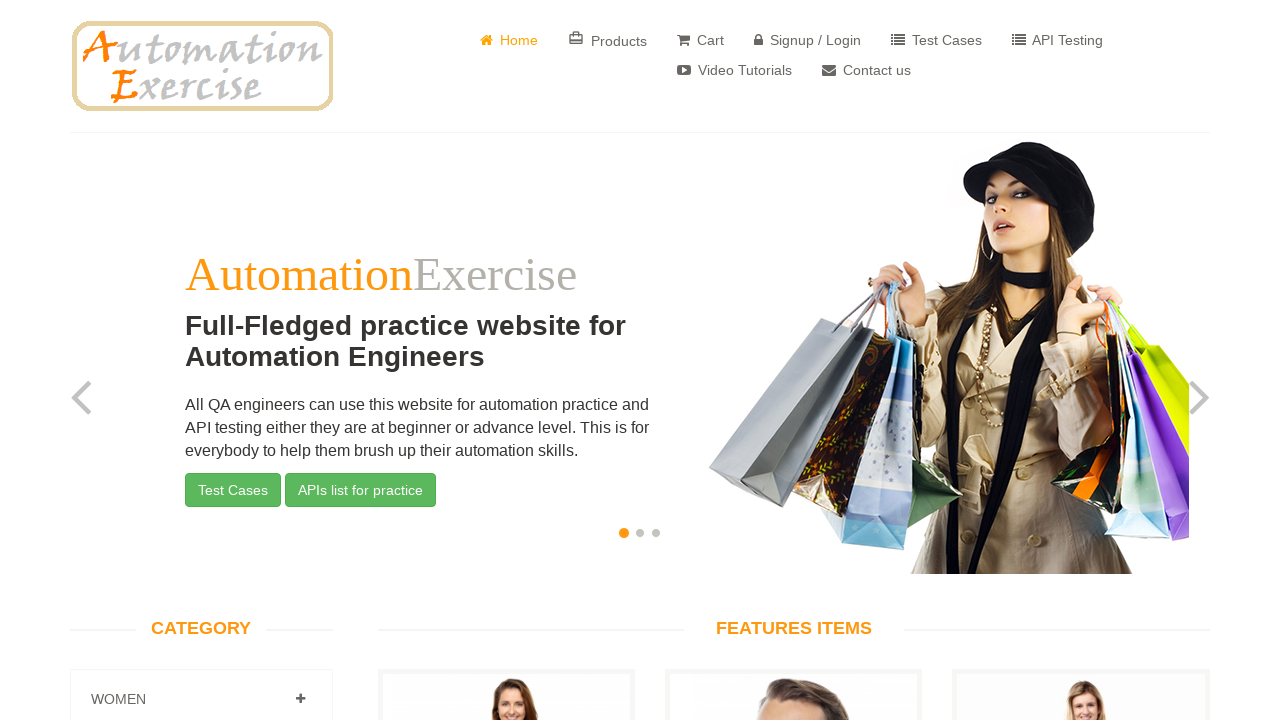

Waited for page to reach domcontentloaded state
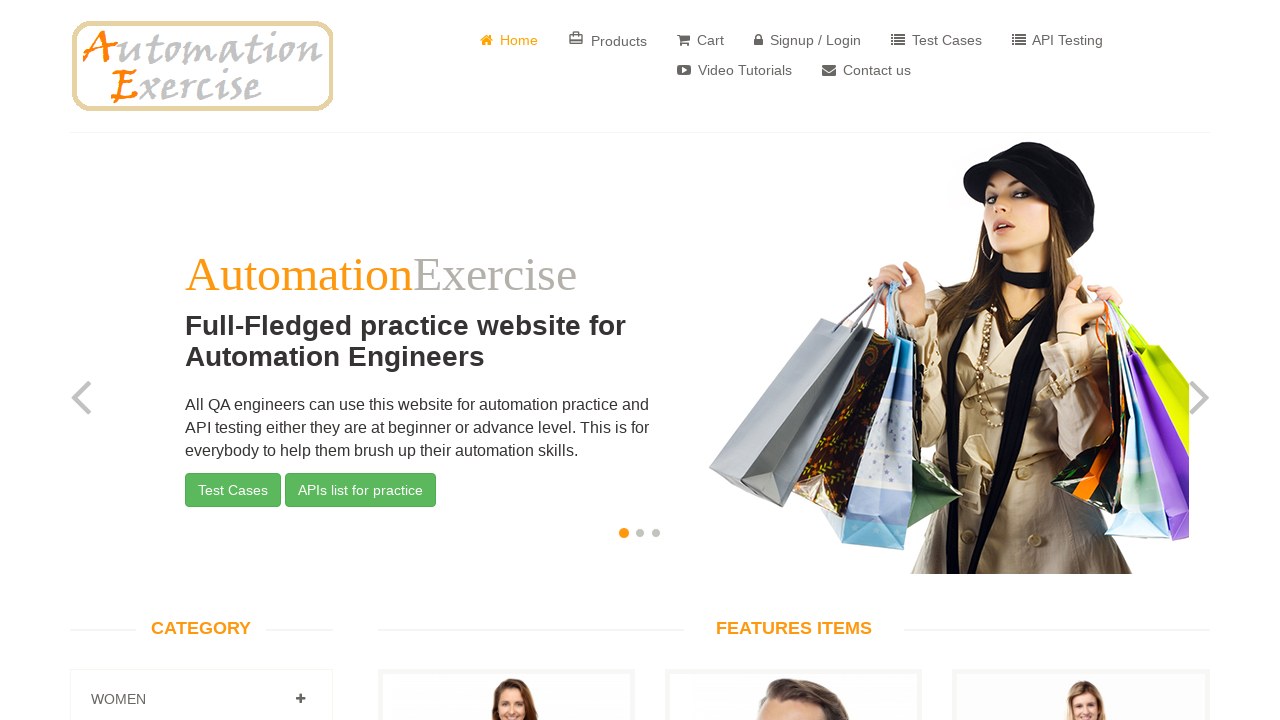

Retrieved page title: Automation Exercise
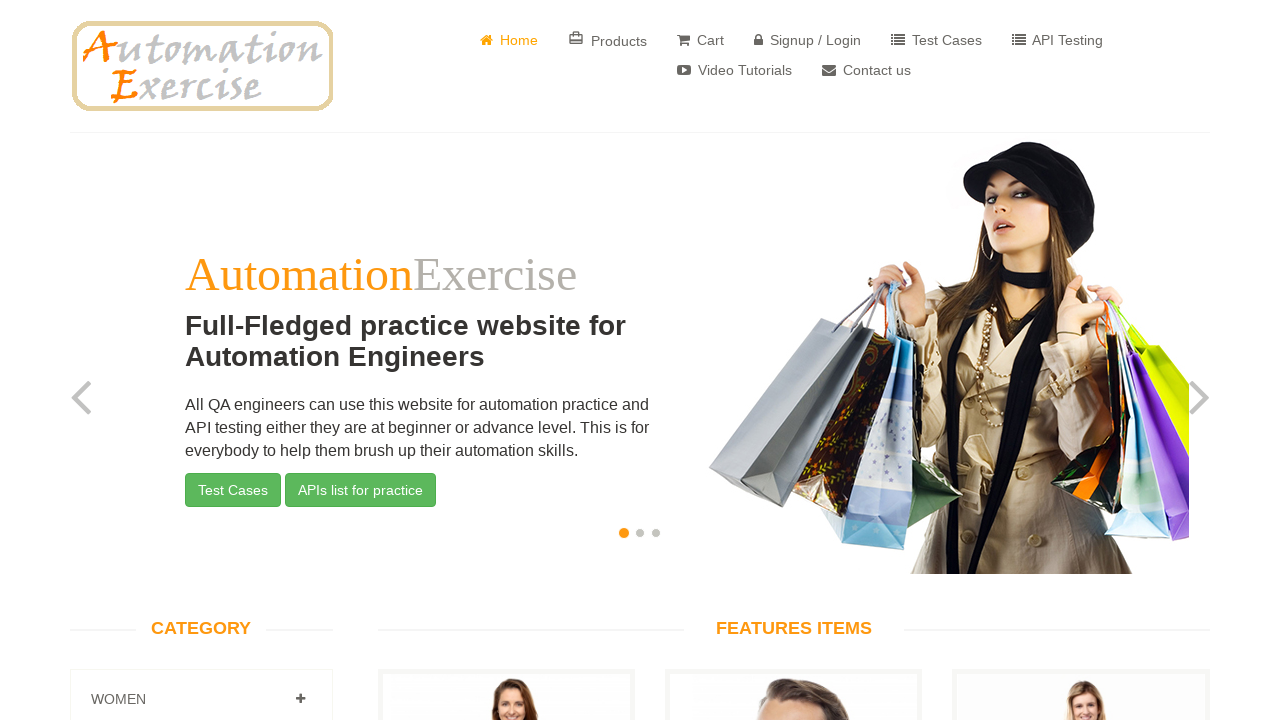

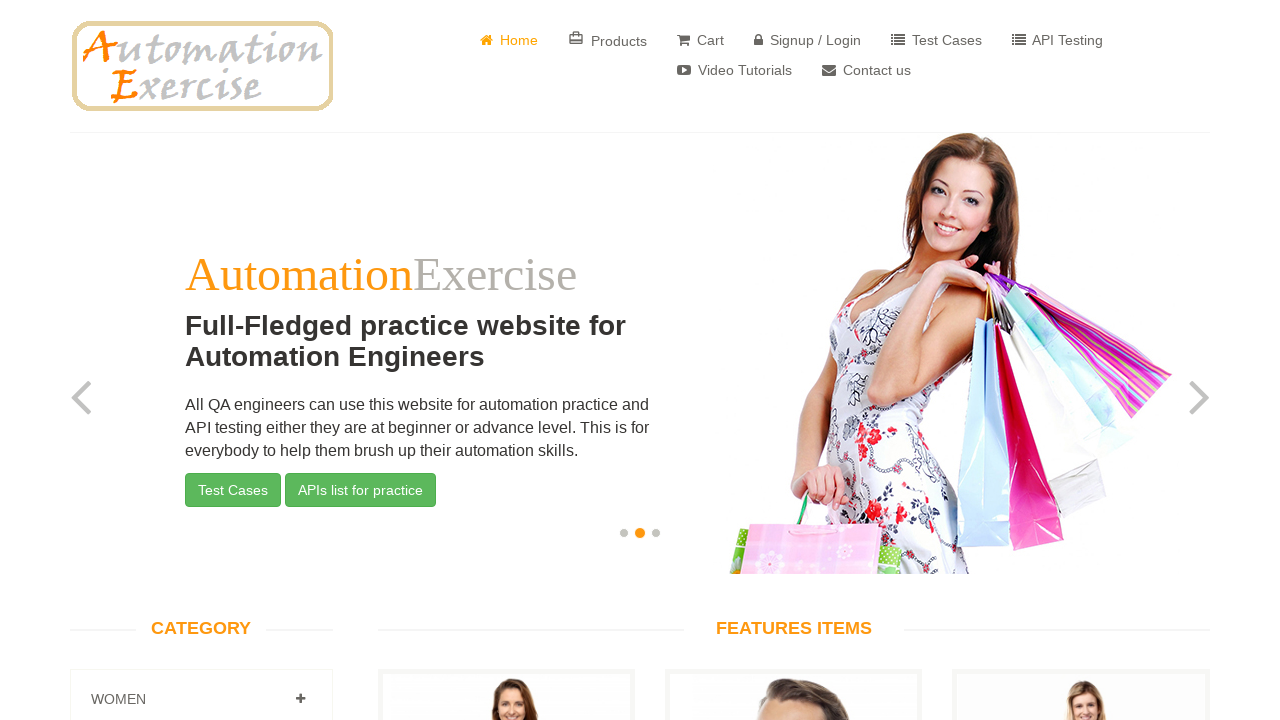